Tests checkbox functionality by checking multiple checkboxes (Sunday, Tuesday, Saturday) and then unchecking some of them (Sunday, Tuesday)

Starting URL: https://testautomationpractice.blogspot.com/

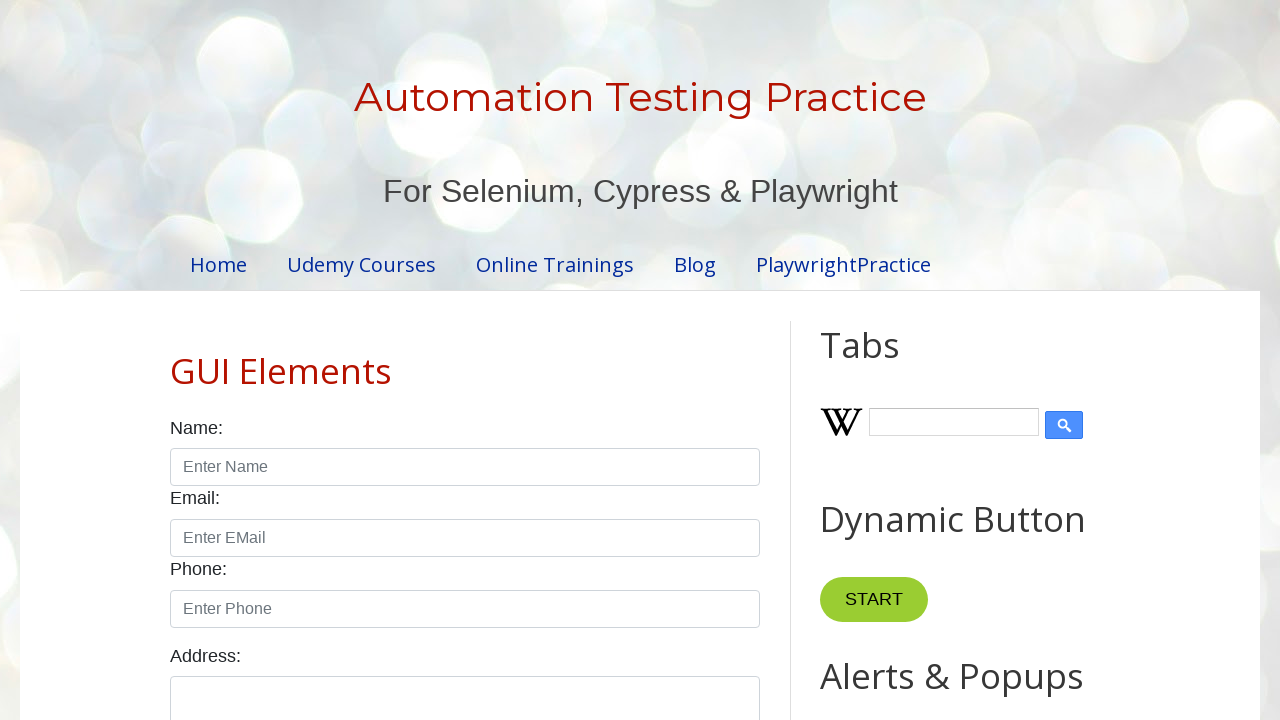

Checked Sunday checkbox at (176, 360) on #sunday
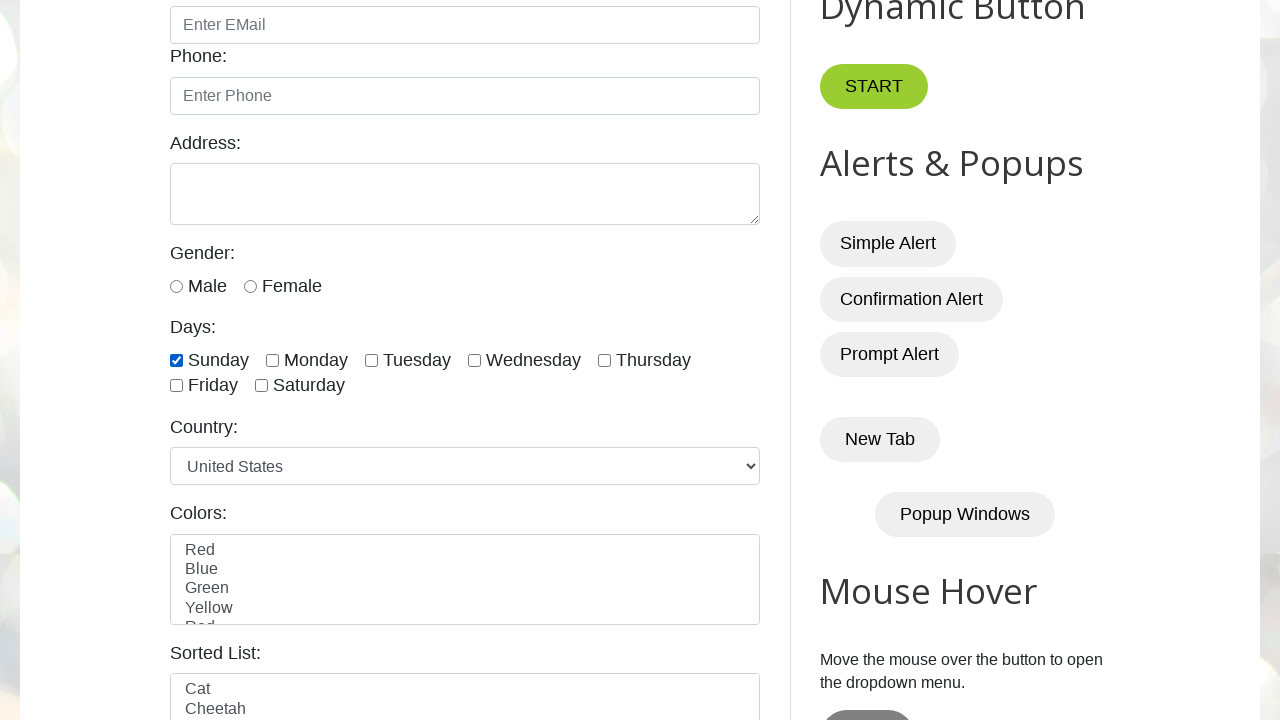

Checked Tuesday checkbox at (372, 360) on #tuesday
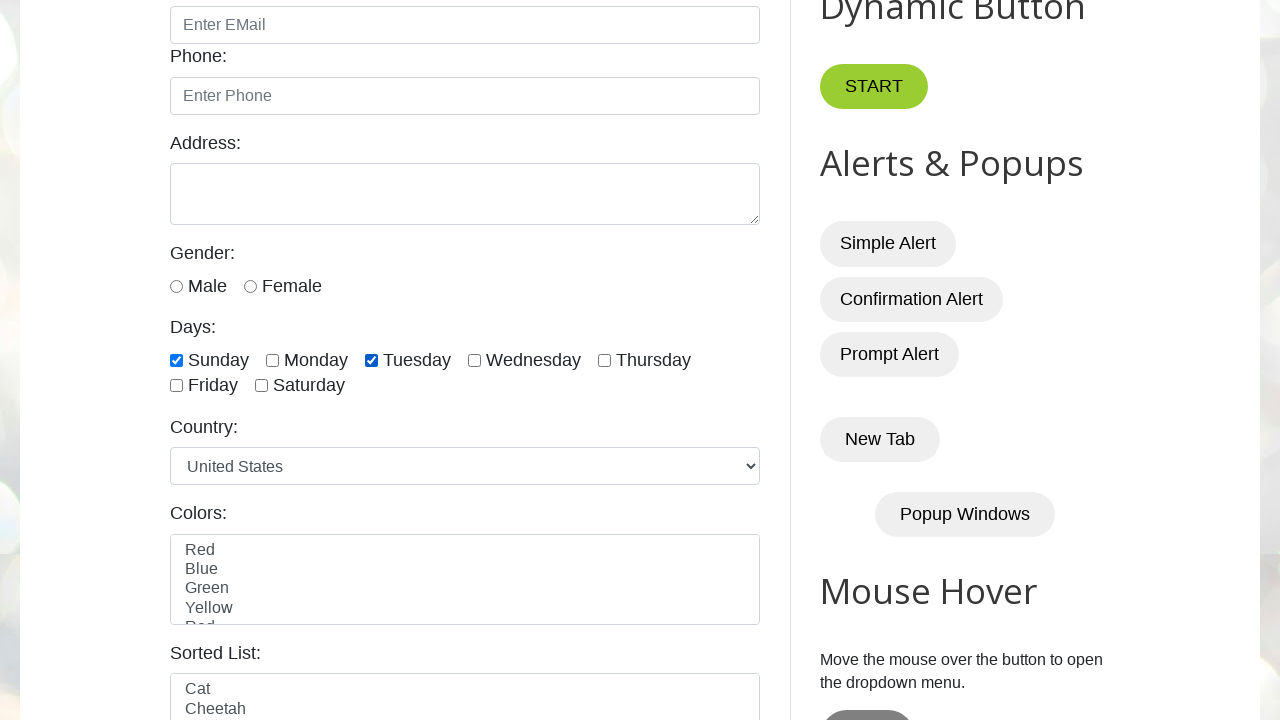

Checked Saturday checkbox at (262, 386) on #saturday
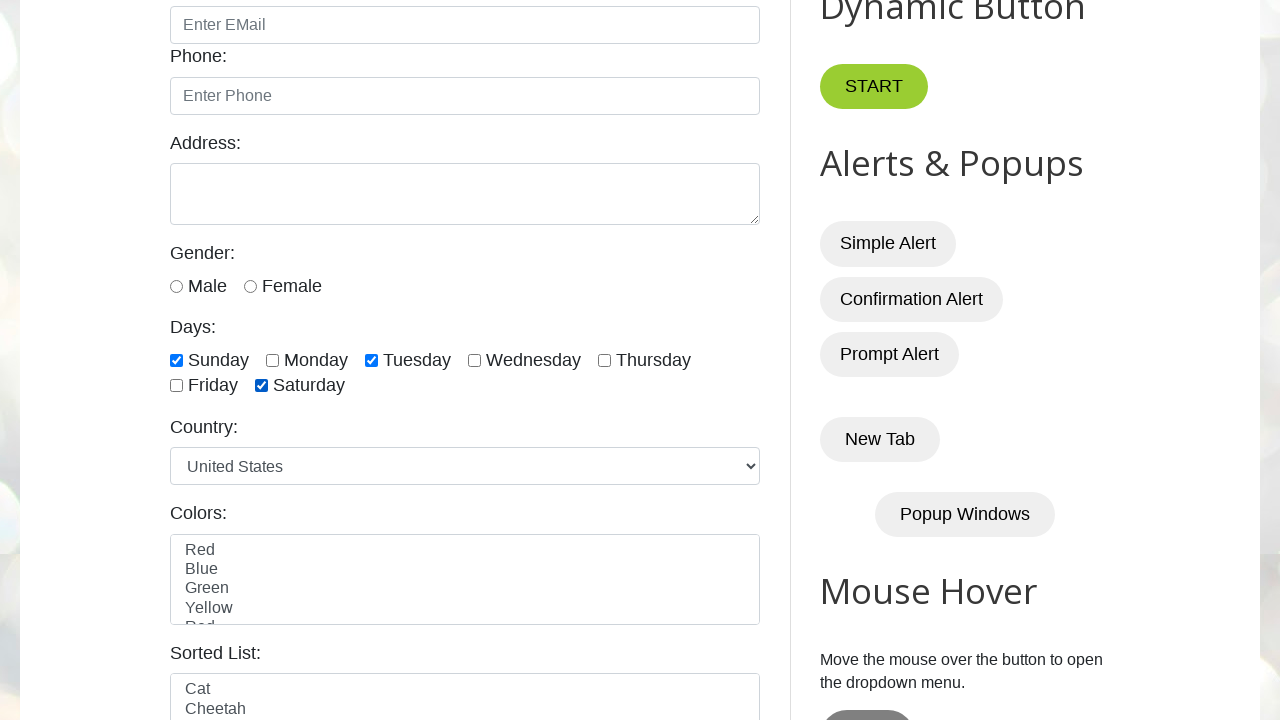

Verified Sunday checkbox is checked
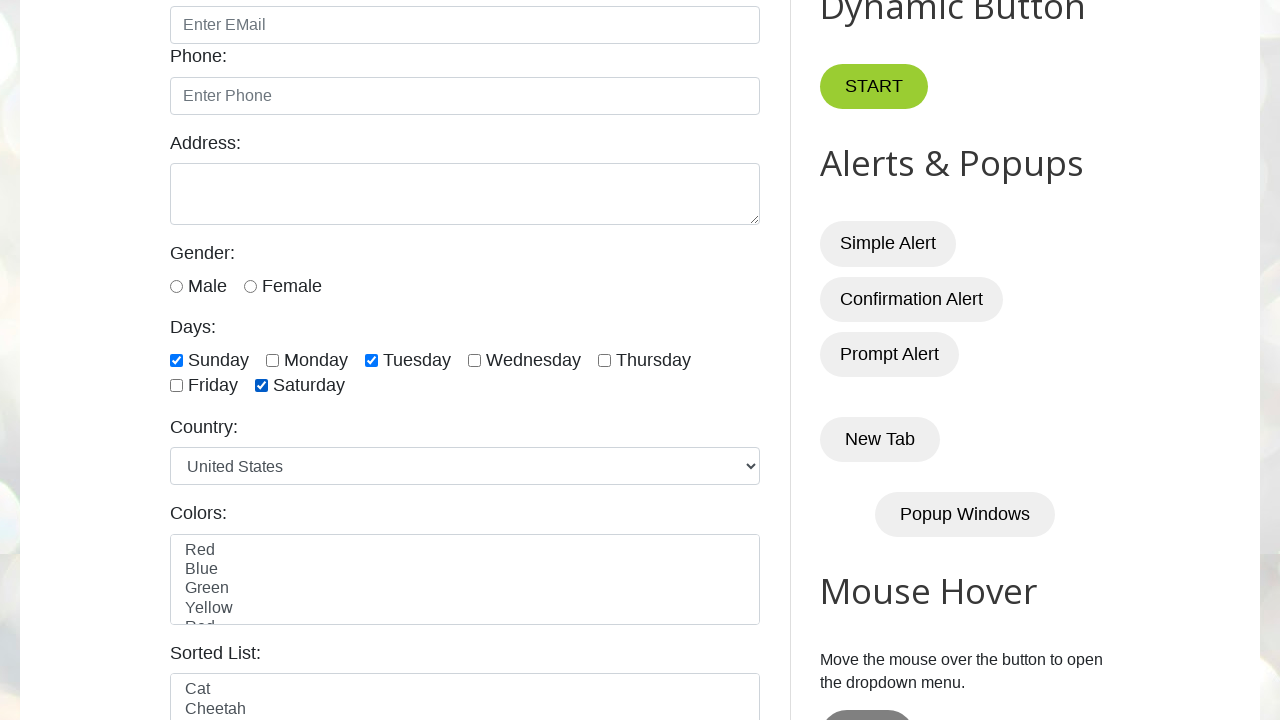

Unchecked Sunday checkbox at (176, 360) on #sunday
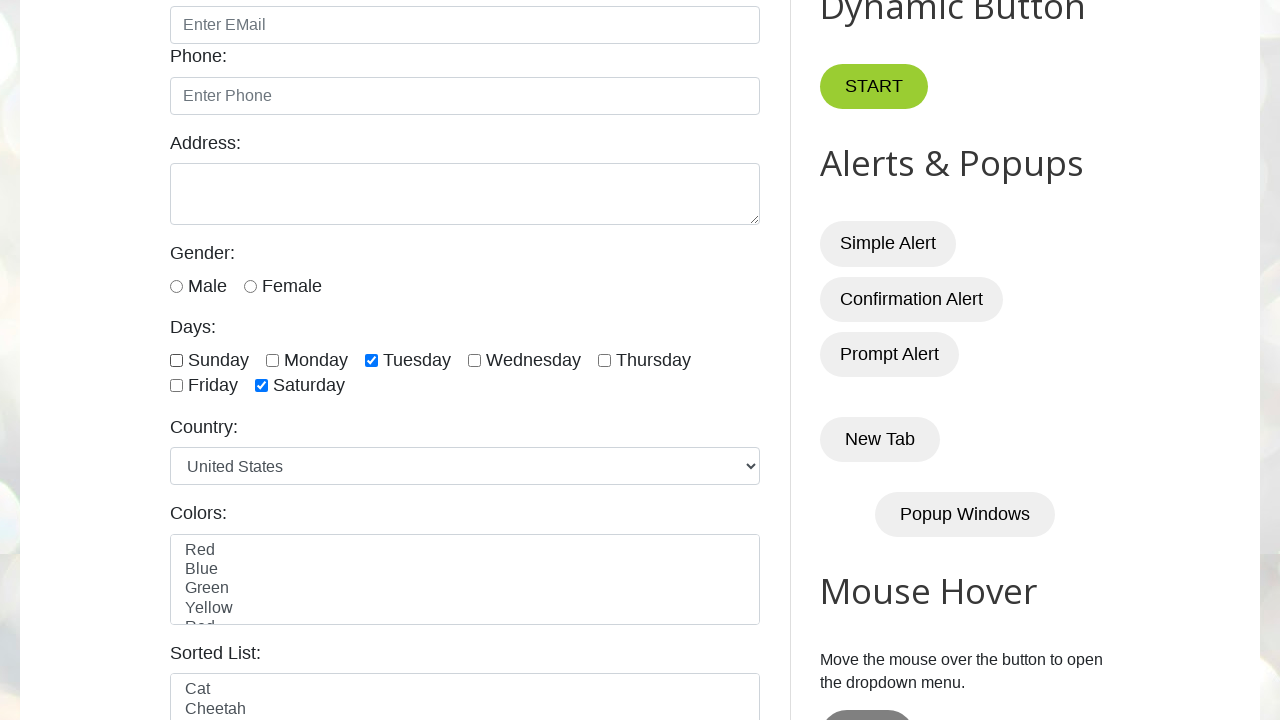

Verified Tuesday checkbox is checked
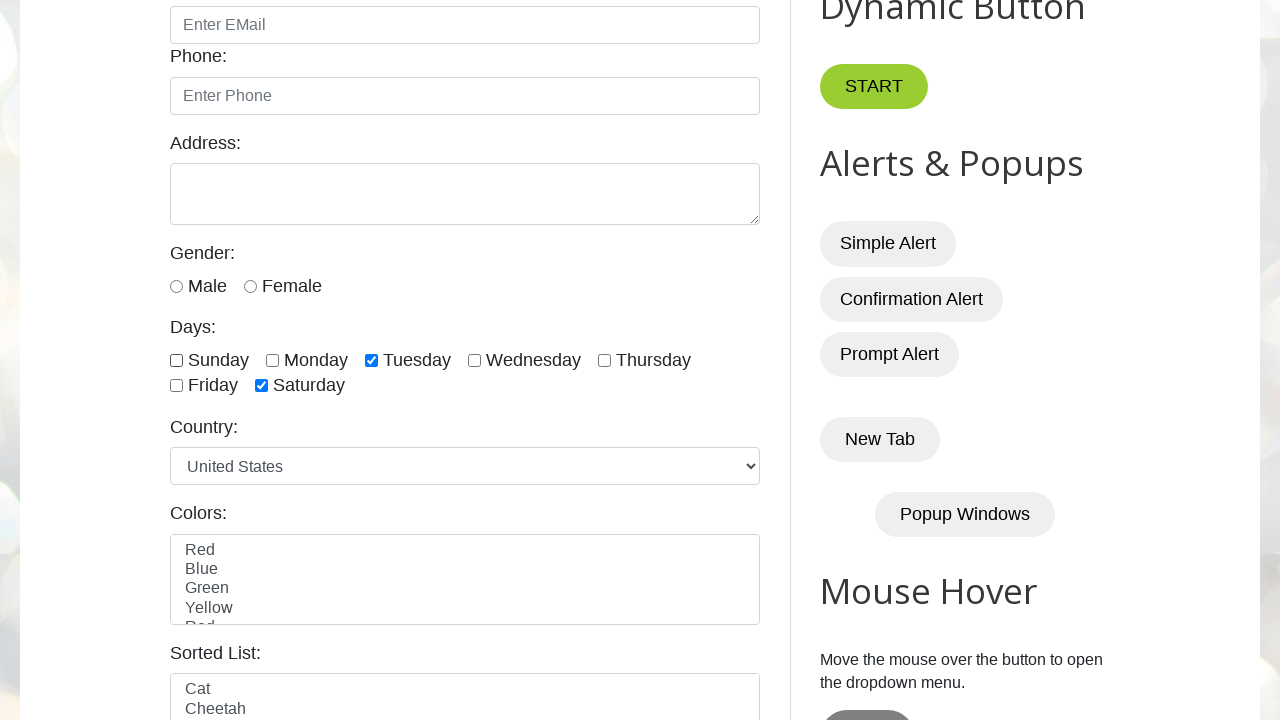

Unchecked Tuesday checkbox at (372, 360) on #tuesday
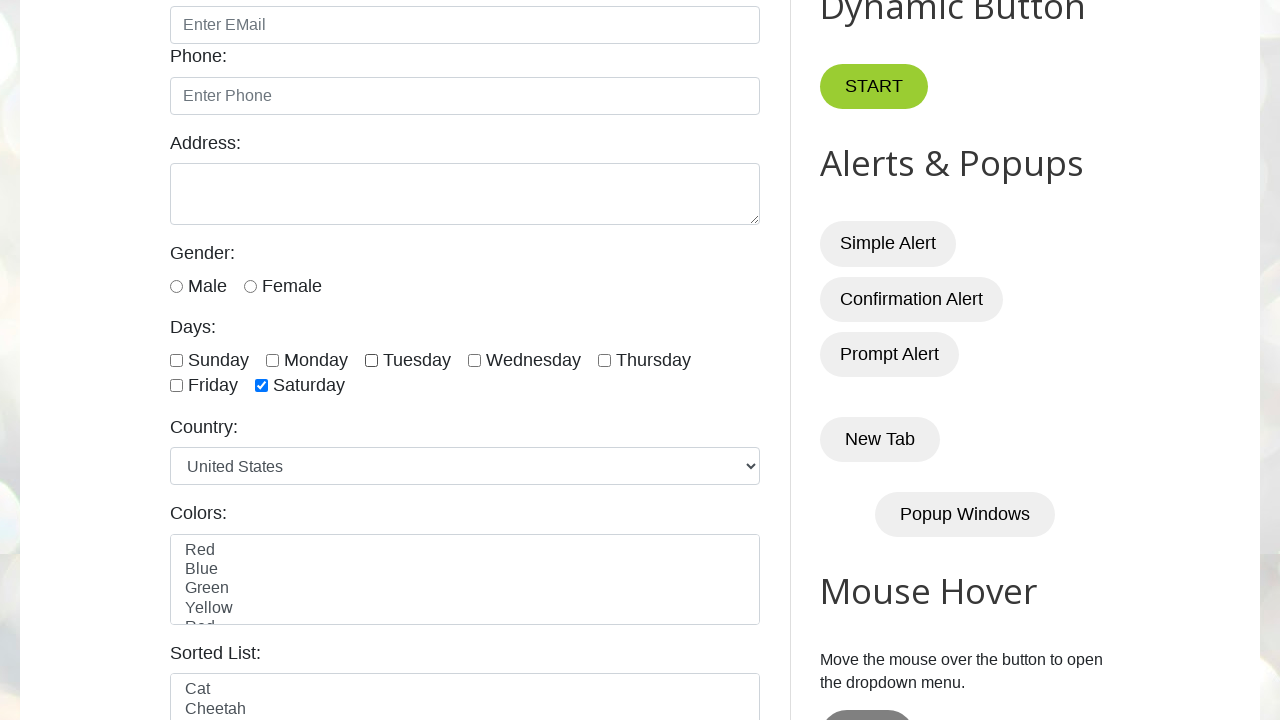

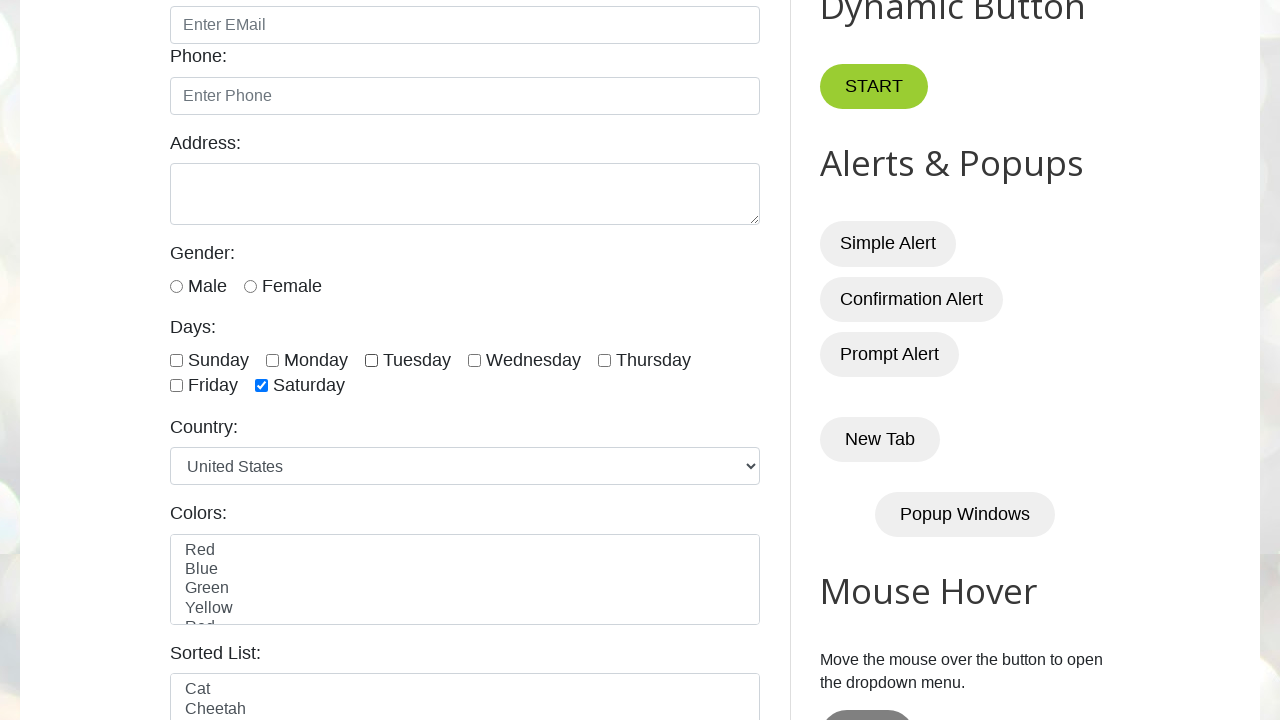